Tests text field input by typing text and verifying it was entered correctly

Starting URL: https://wcaquino.me/selenium/componentes.html

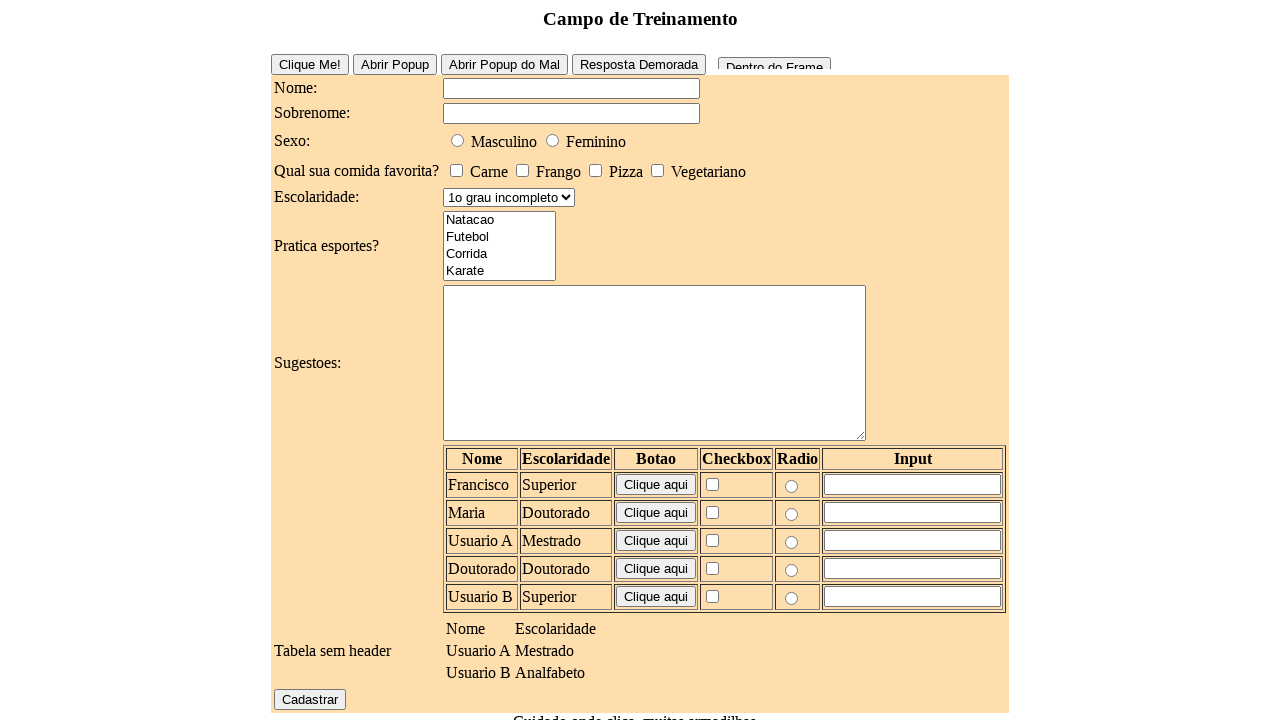

Filled text field with 'Teste de escrita' on #elementosForm\:nome
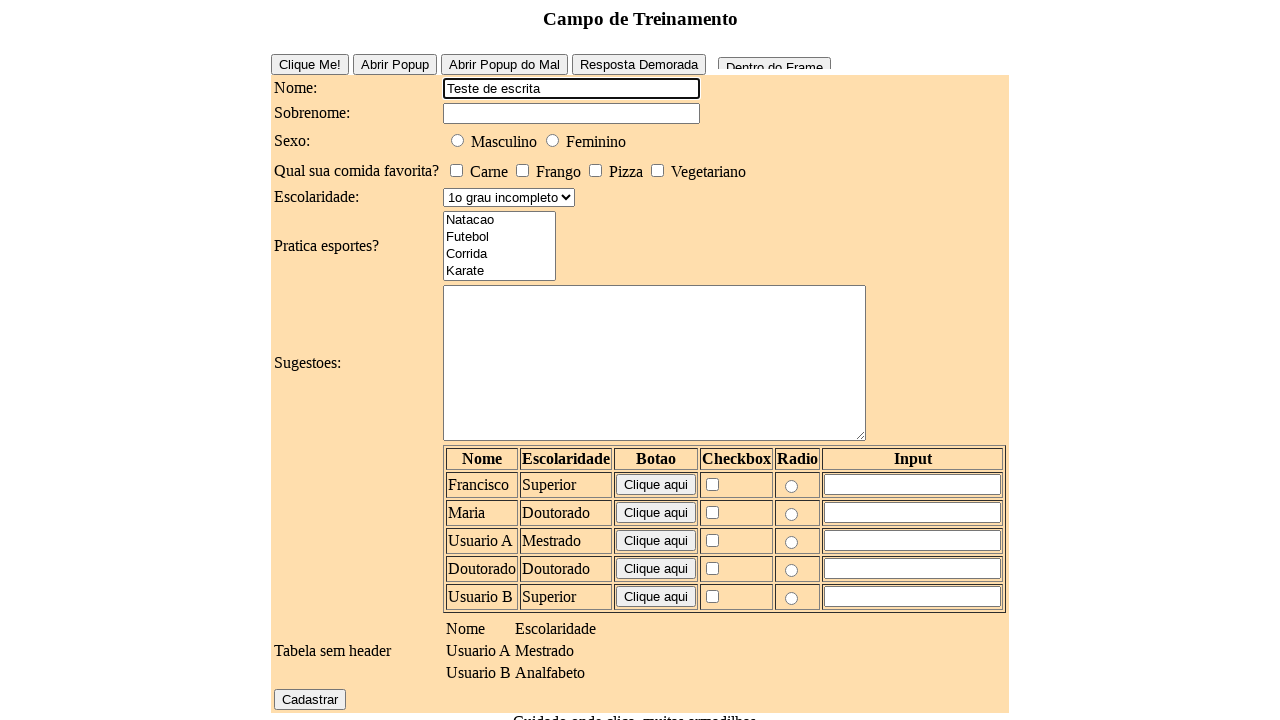

Verified text field contains 'Teste de escrita'
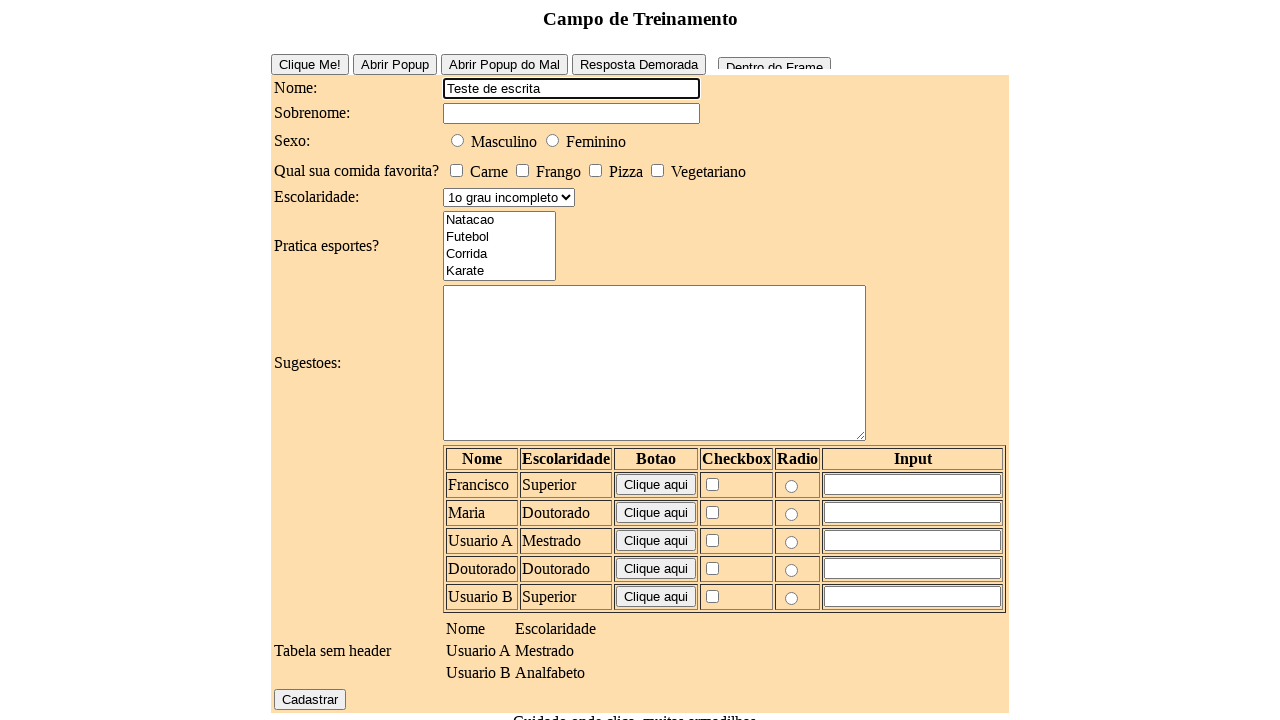

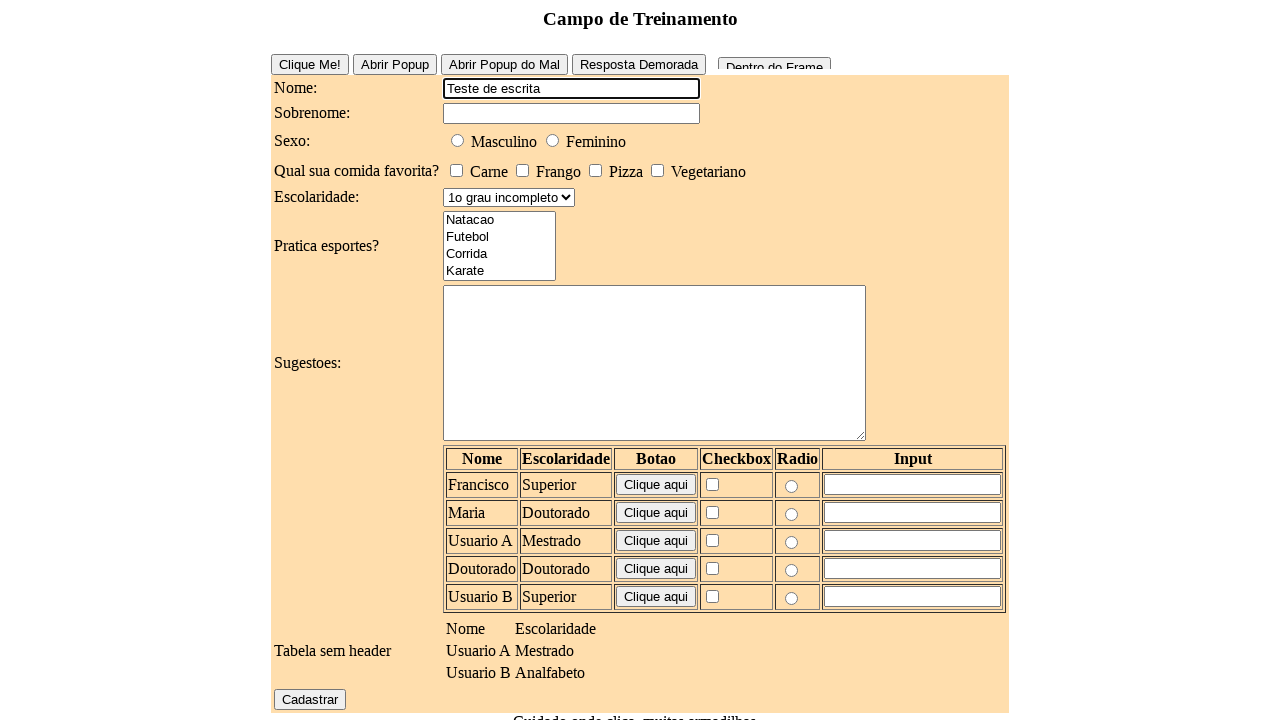